Tests footer link navigation by opening all links in the first footer column in new tabs and verifying each page title

Starting URL: https://rahulshettyacademy.com/AutomationPractice

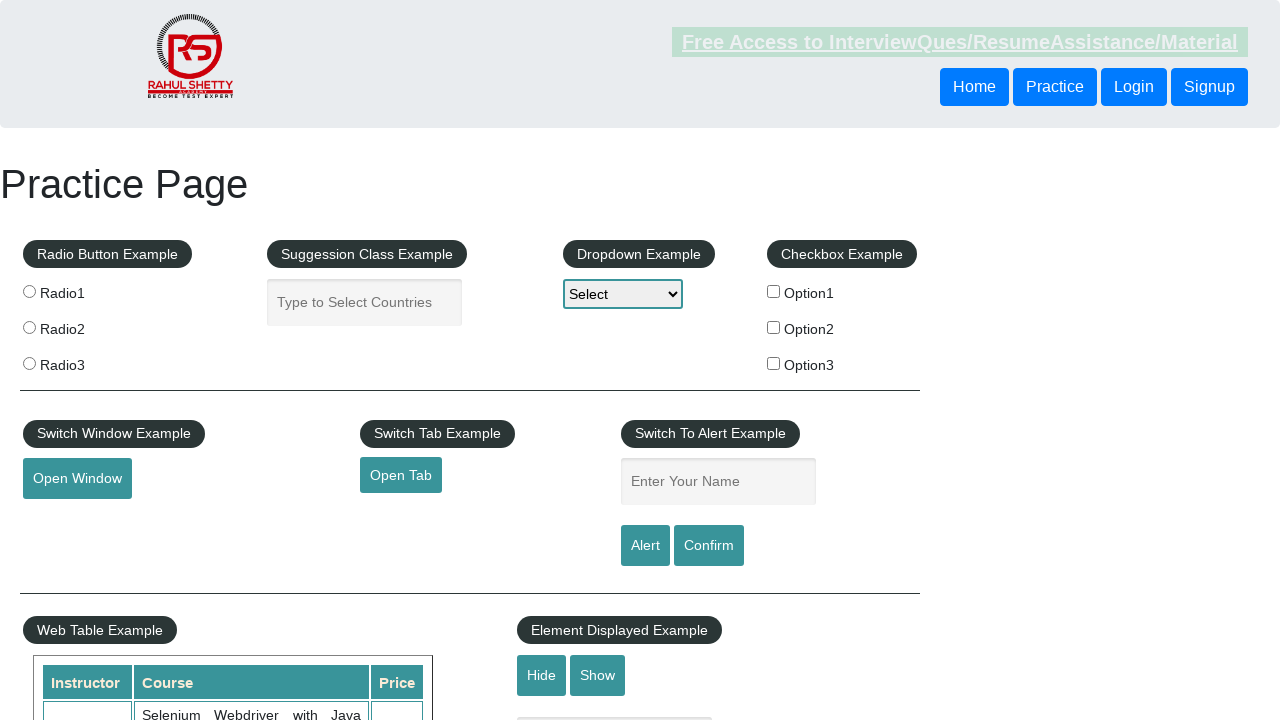

Counted total links on page: 27
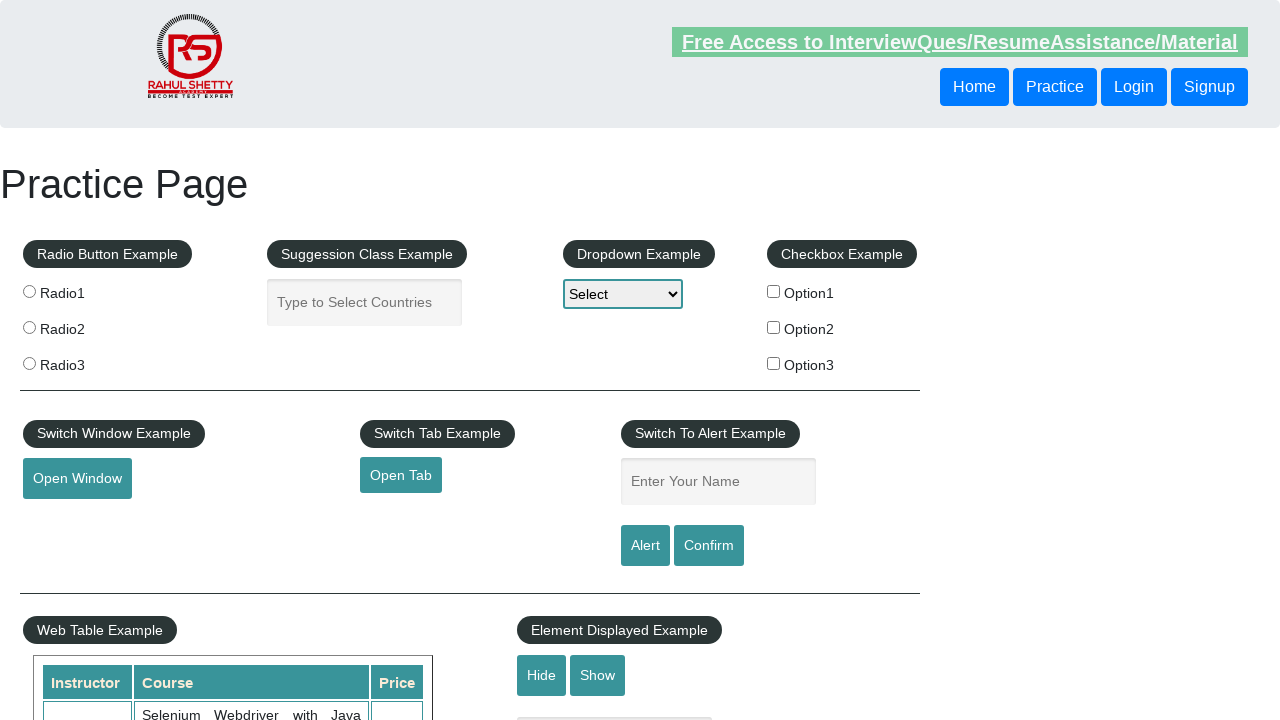

Located footer section with ID 'gf-BIG'
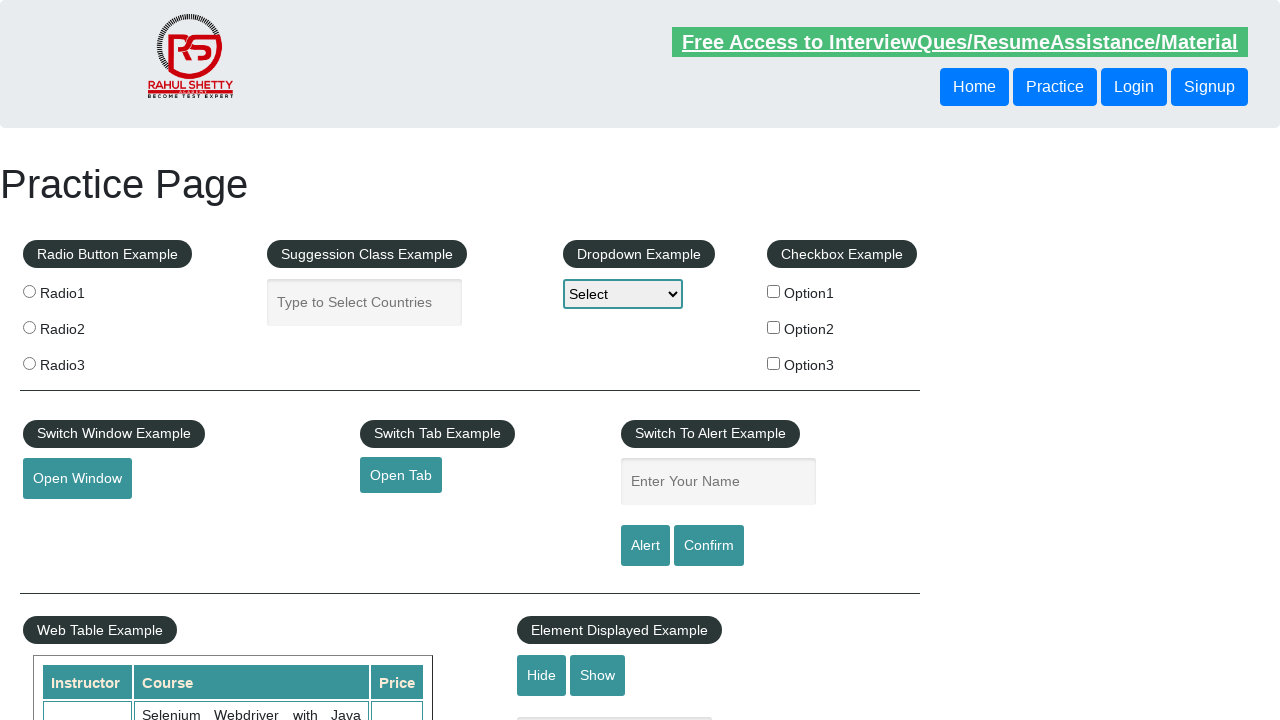

Counted footer links: 20
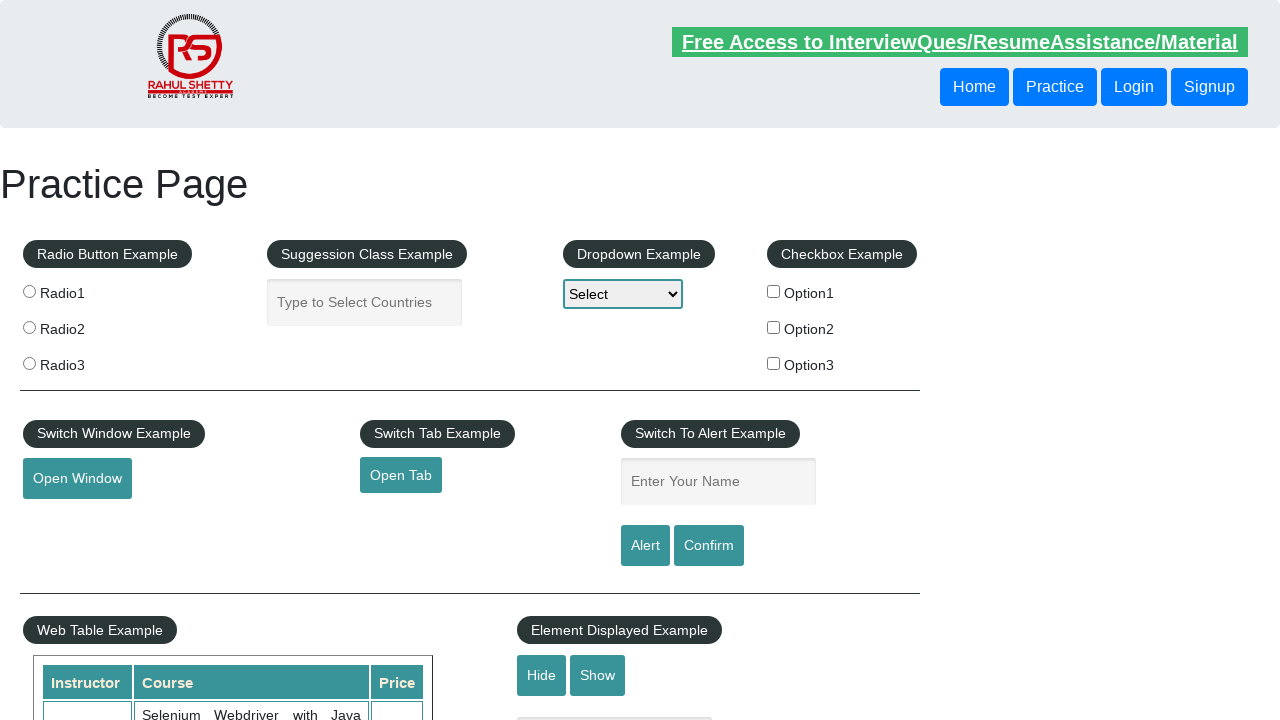

Located first column of footer
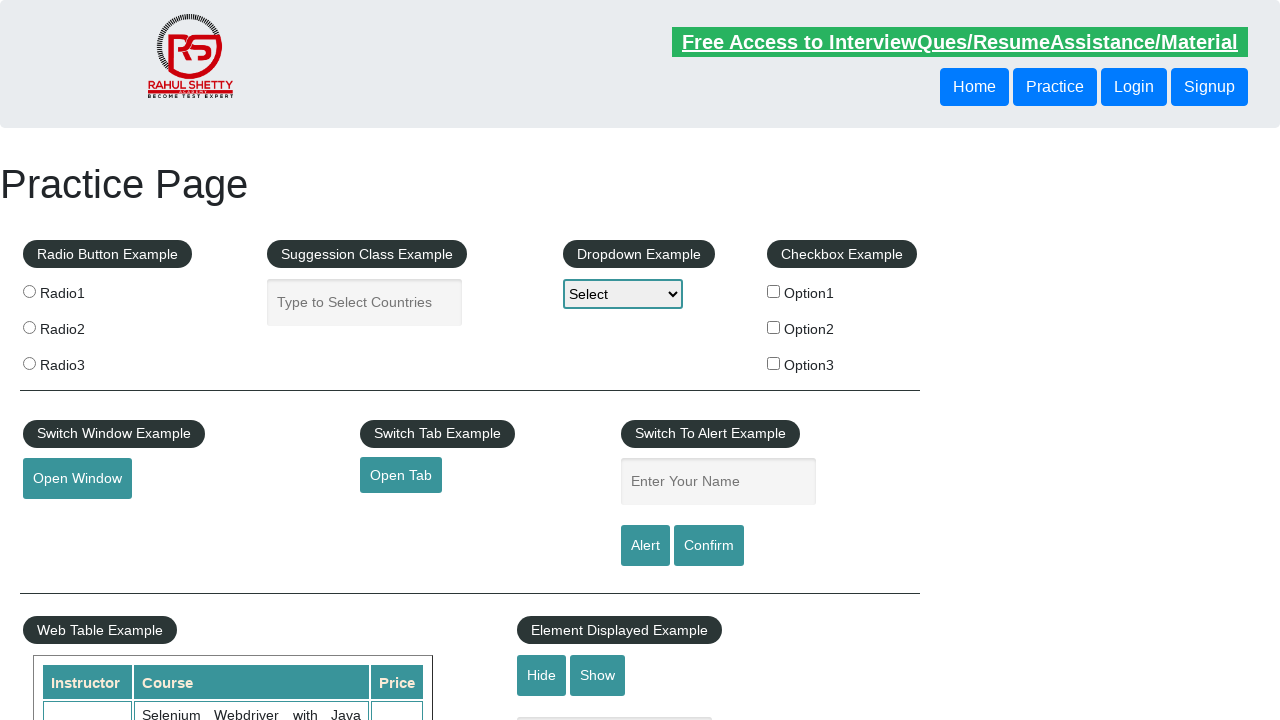

Counted first column links: 5
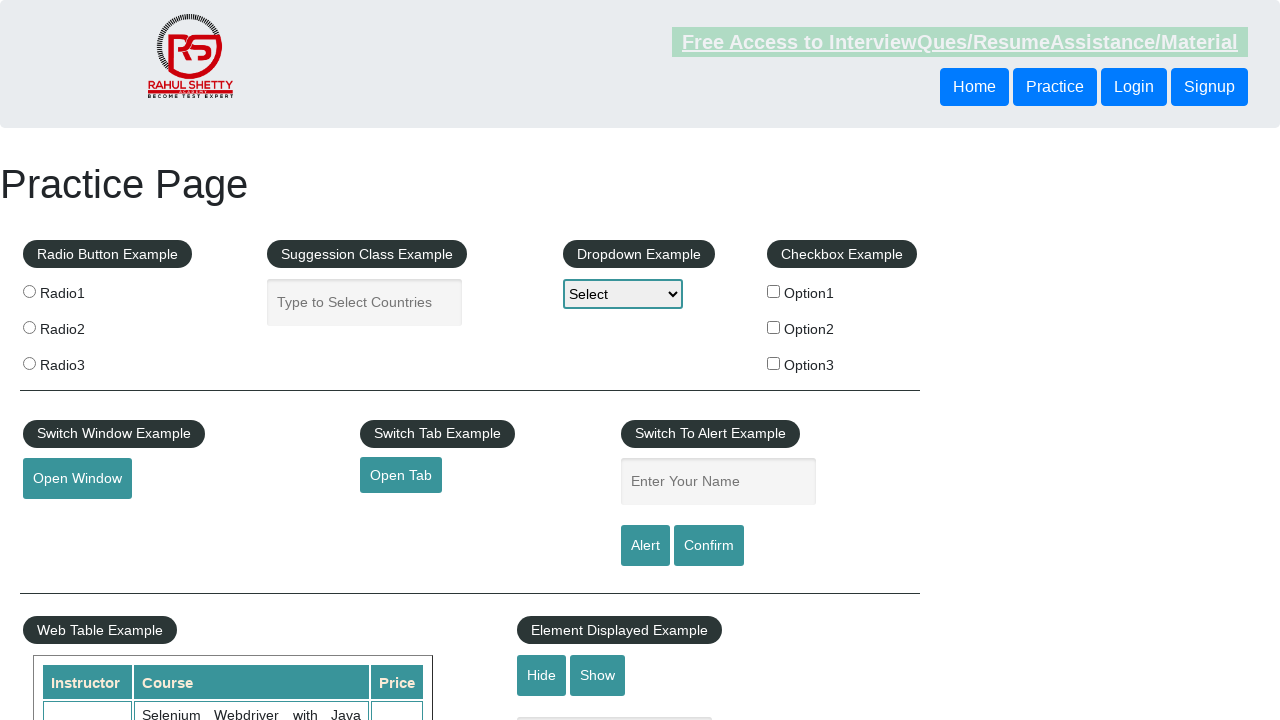

Ctrl+clicked footer column 1 link #1 to open in new tab at (68, 520) on #gf-BIG >> xpath=//table/tbody/tr/td[1]/ul >> a >> nth=1
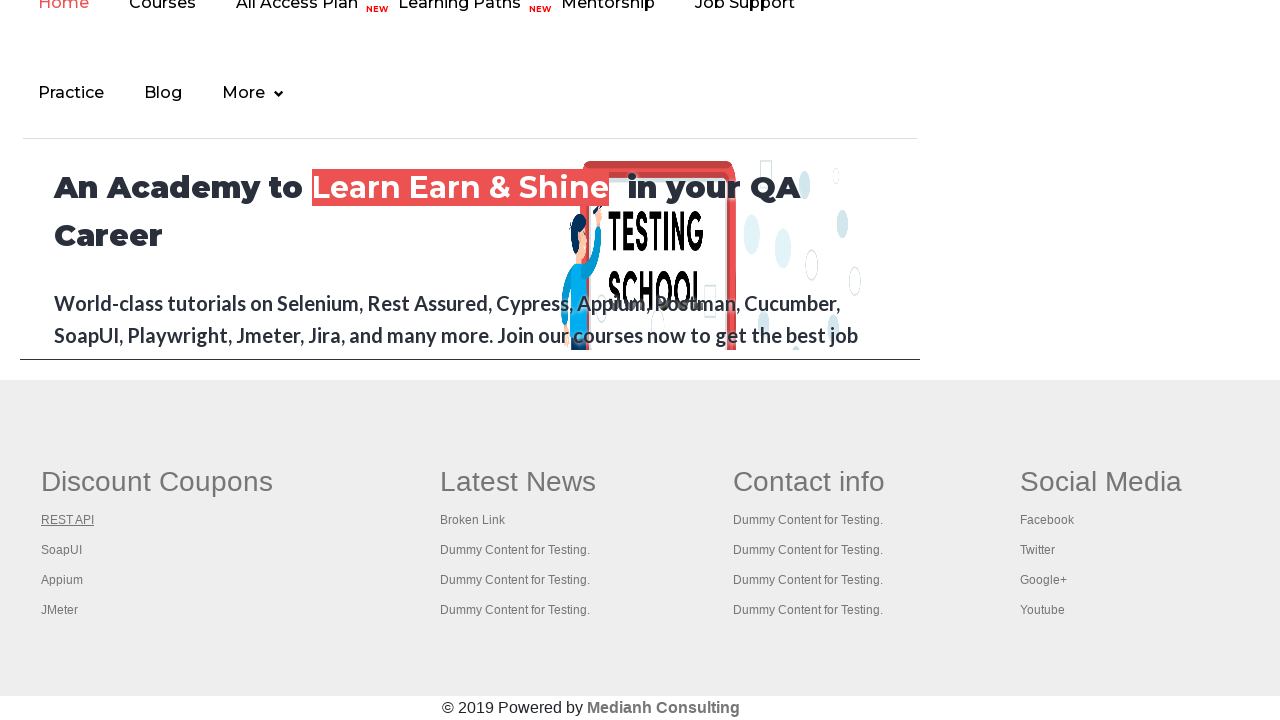

Ctrl+clicked footer column 1 link #2 to open in new tab at (62, 550) on #gf-BIG >> xpath=//table/tbody/tr/td[1]/ul >> a >> nth=2
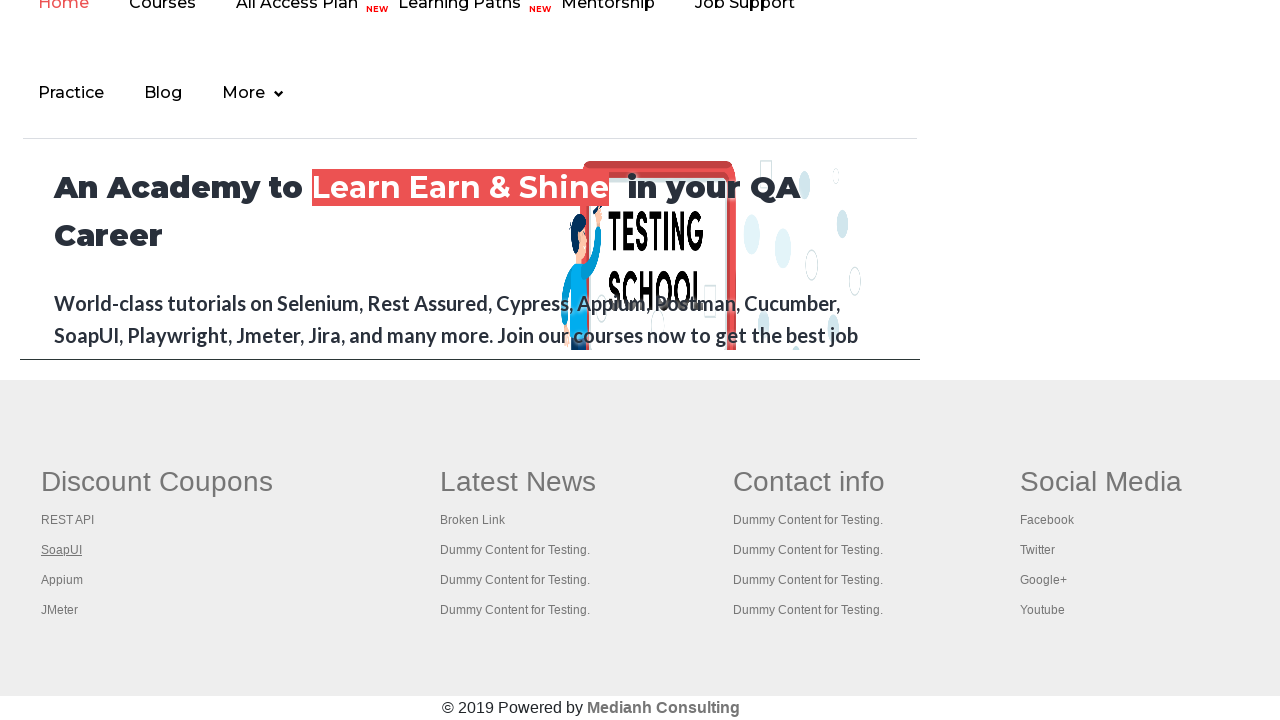

Ctrl+clicked footer column 1 link #3 to open in new tab at (62, 580) on #gf-BIG >> xpath=//table/tbody/tr/td[1]/ul >> a >> nth=3
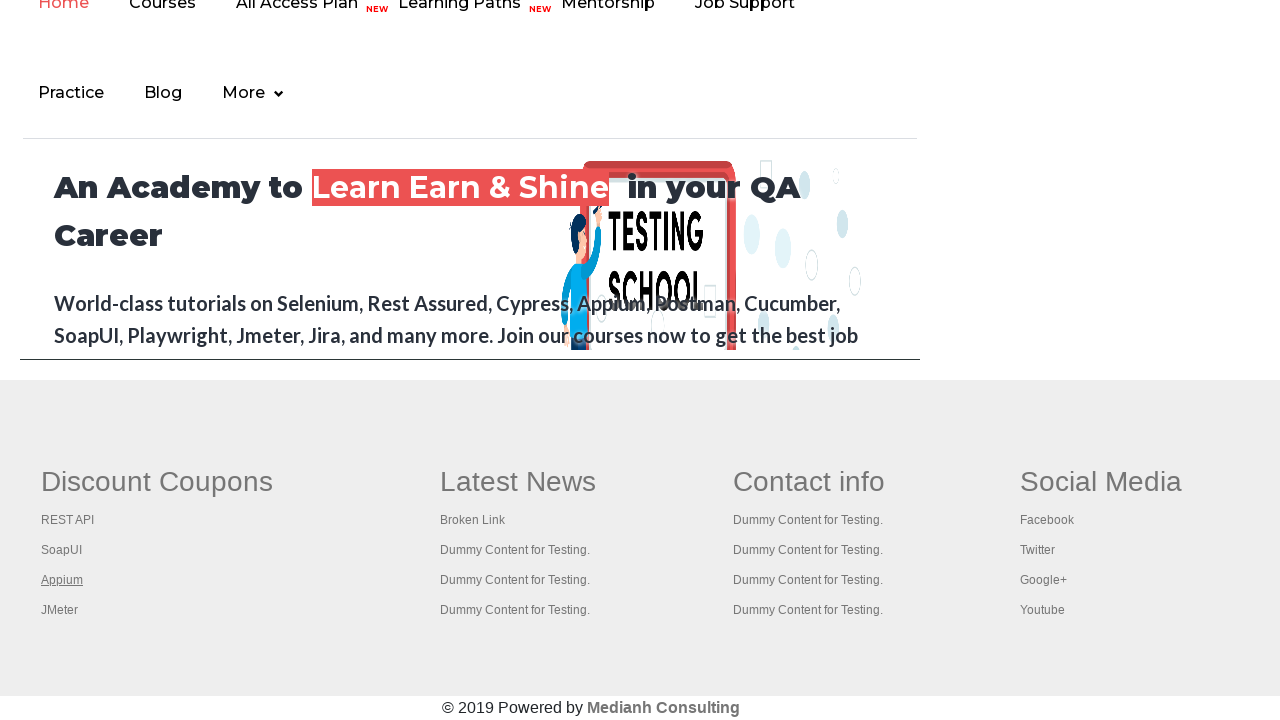

Ctrl+clicked footer column 1 link #4 to open in new tab at (60, 610) on #gf-BIG >> xpath=//table/tbody/tr/td[1]/ul >> a >> nth=4
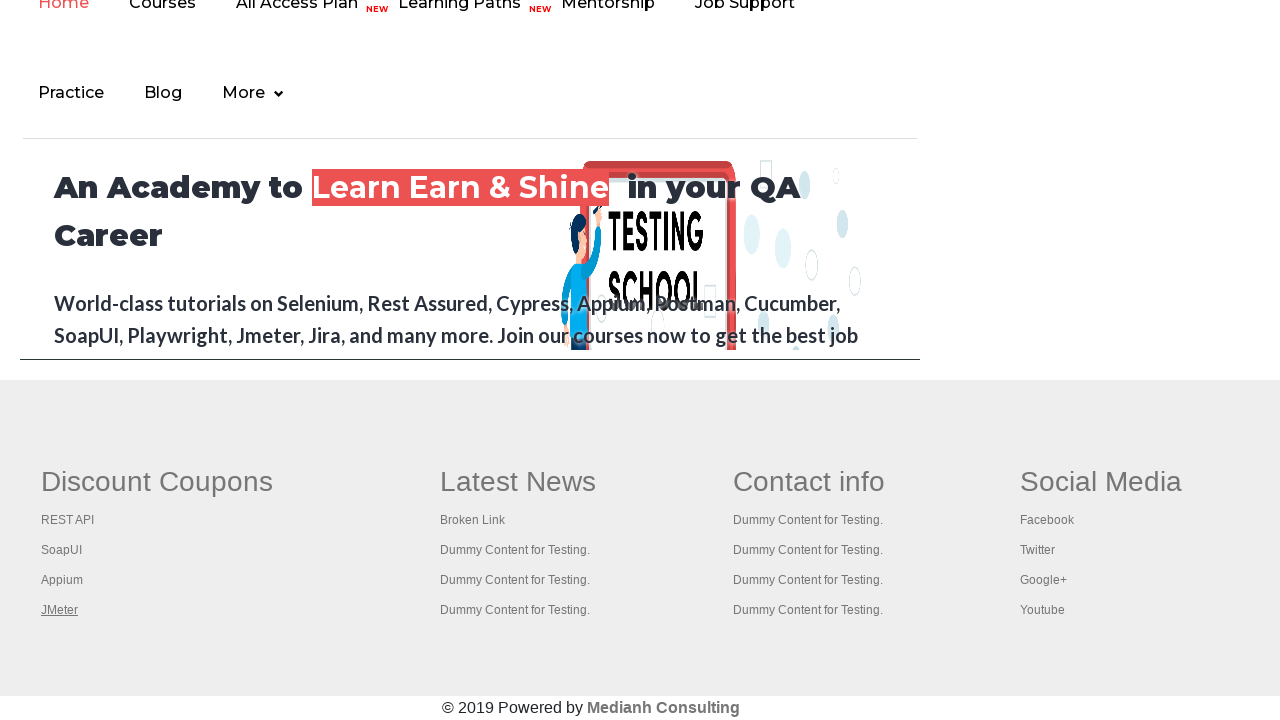

Retrieved all open pages/tabs, total: 5
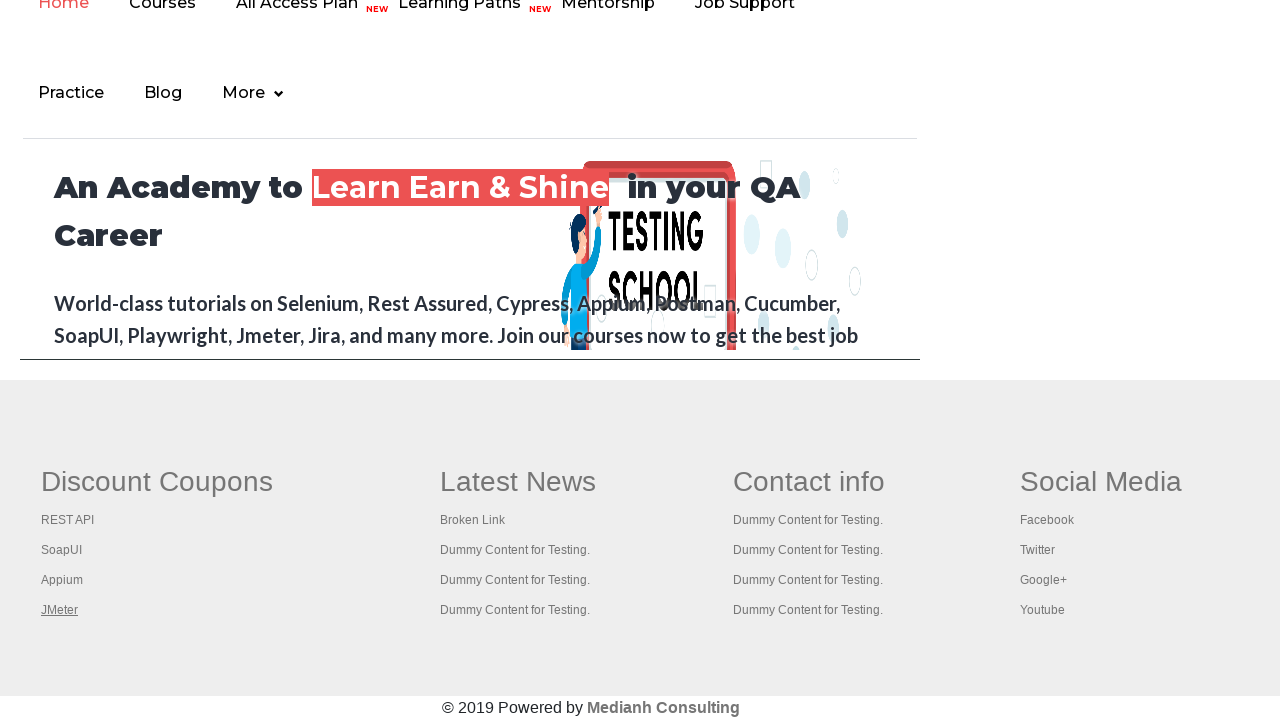

Switched to tab 1 of 5
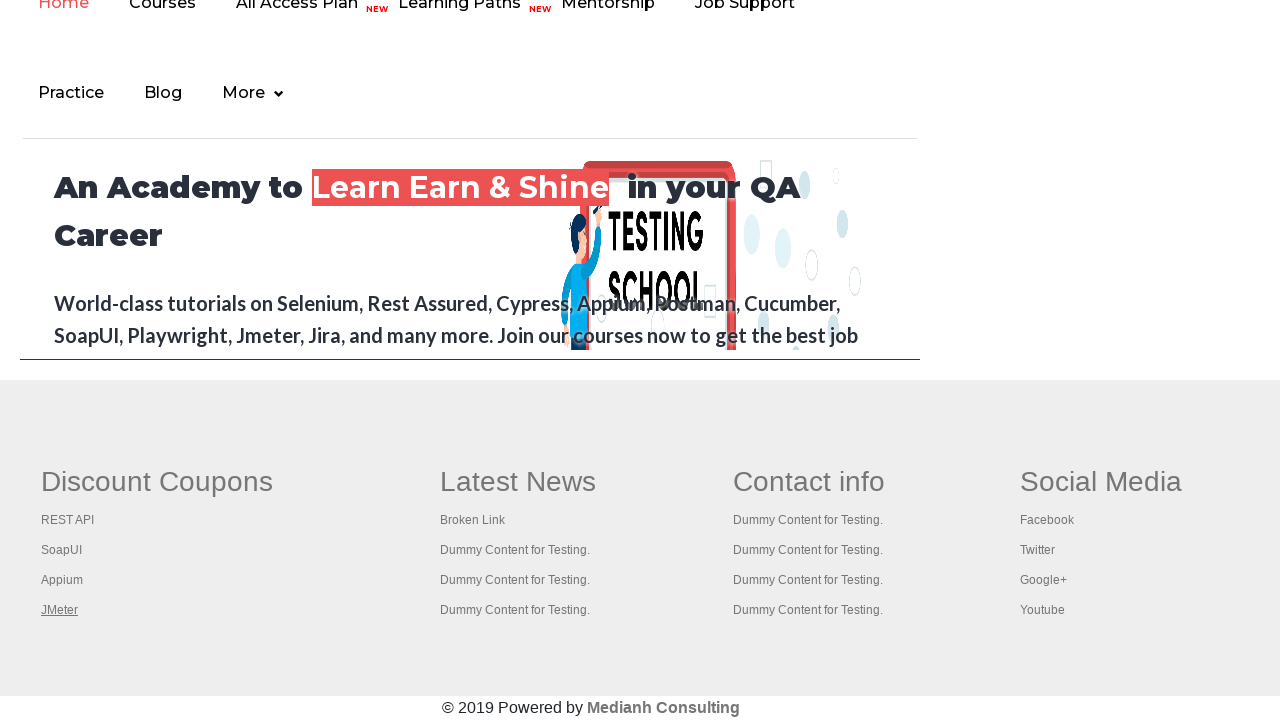

Tab 1 title: Practice Page
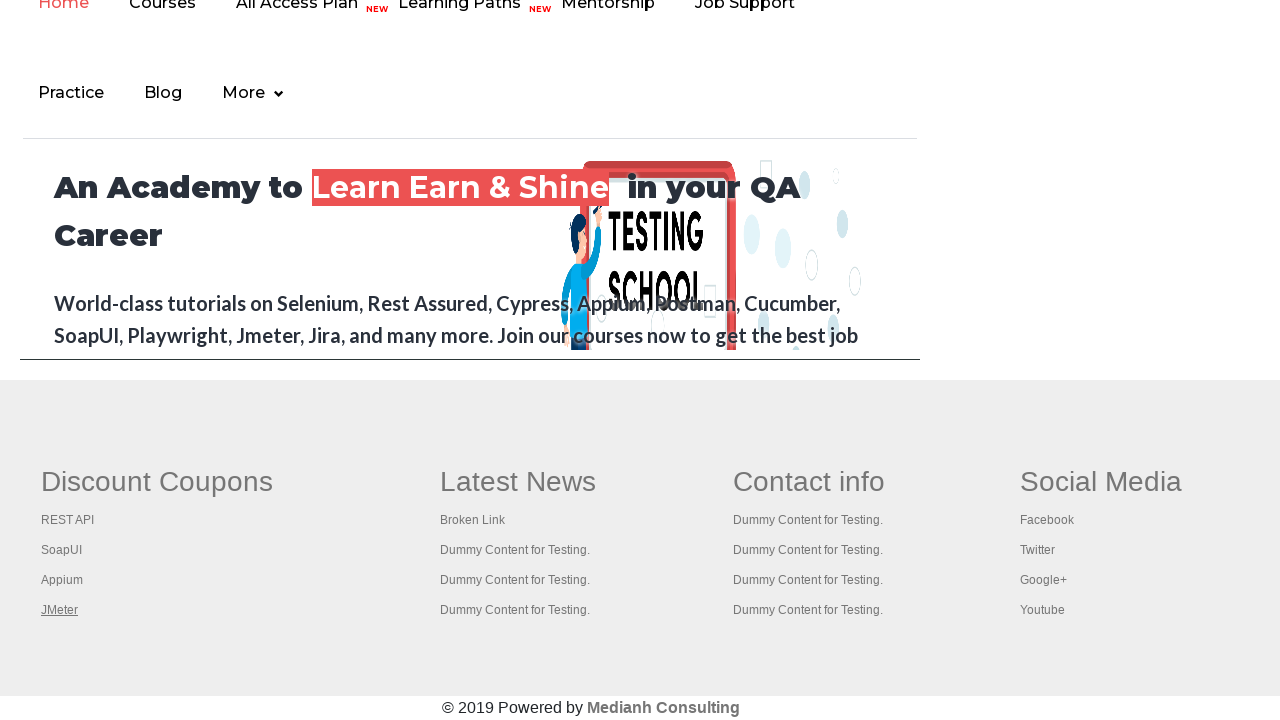

Switched to tab 2 of 5
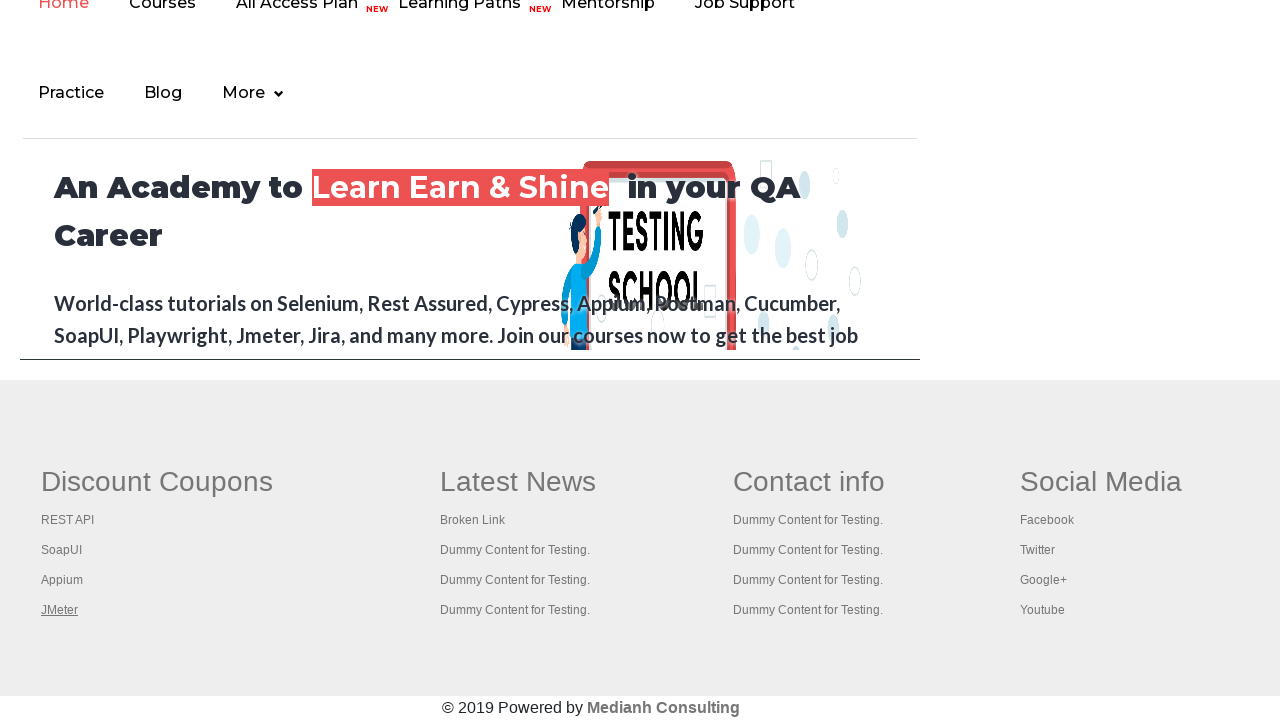

Tab 2 title: REST API Tutorial
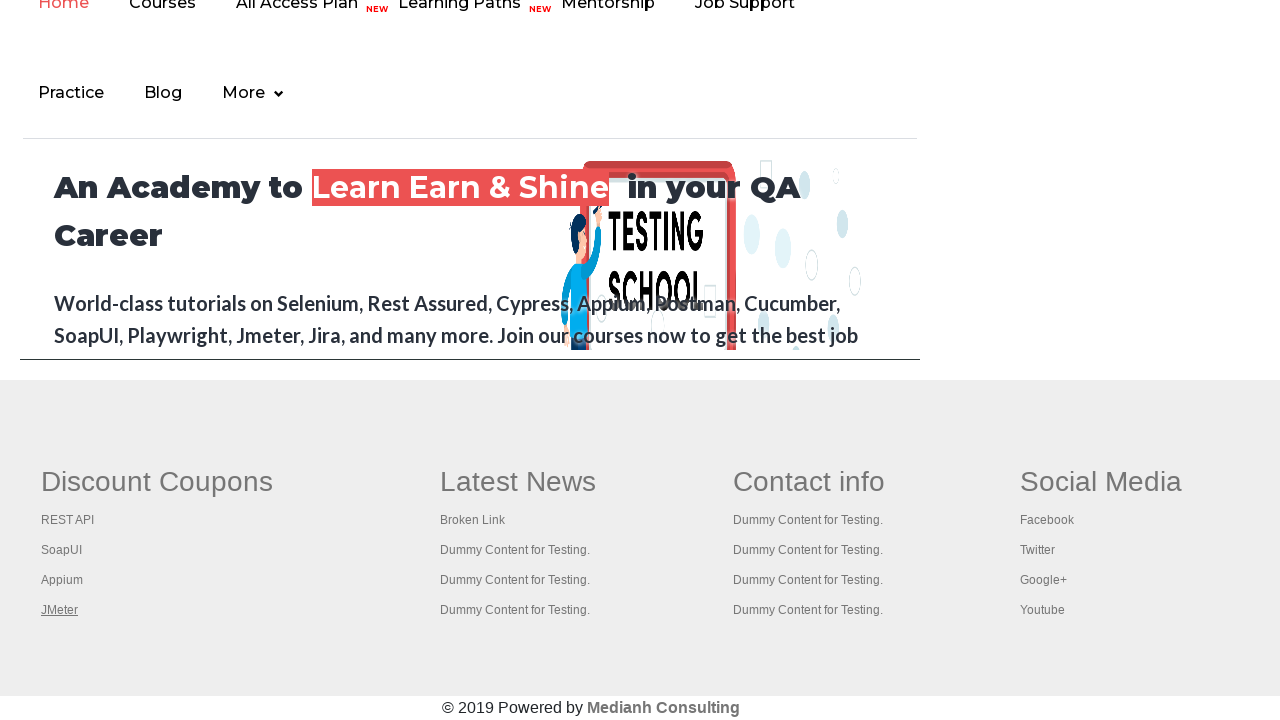

Switched to tab 3 of 5
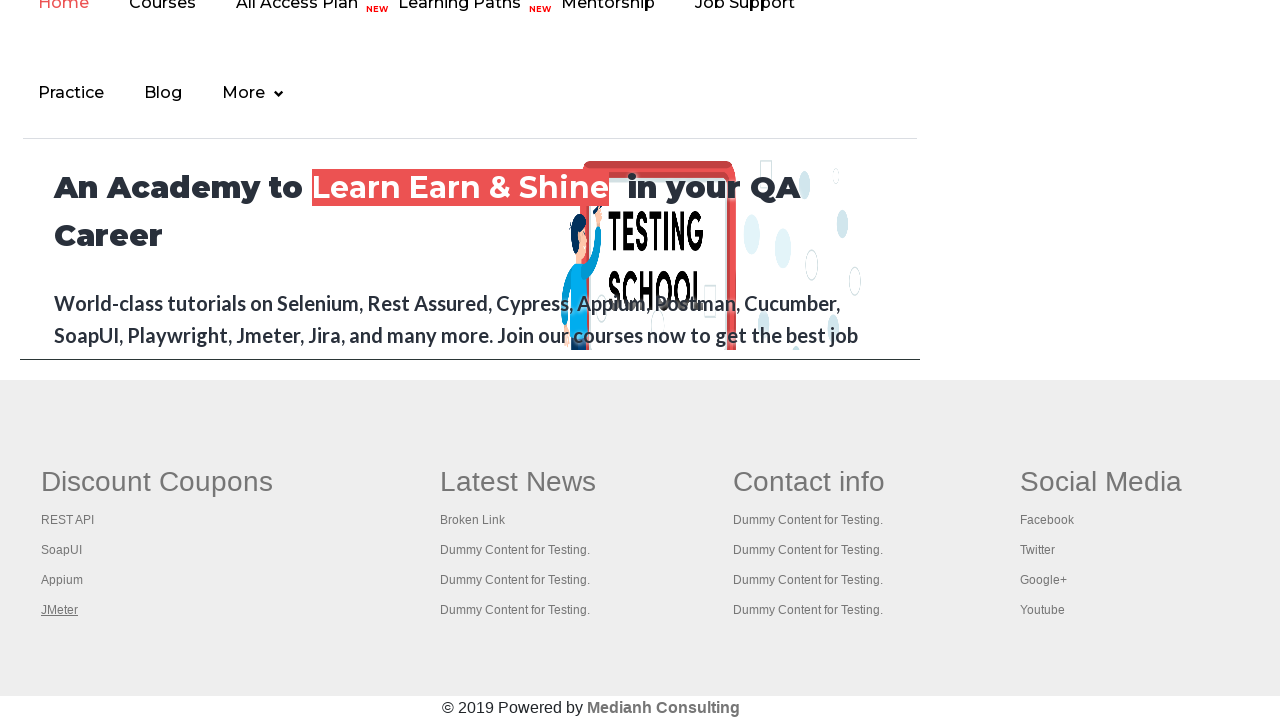

Tab 3 title: The World’s Most Popular API Testing Tool | SoapUI
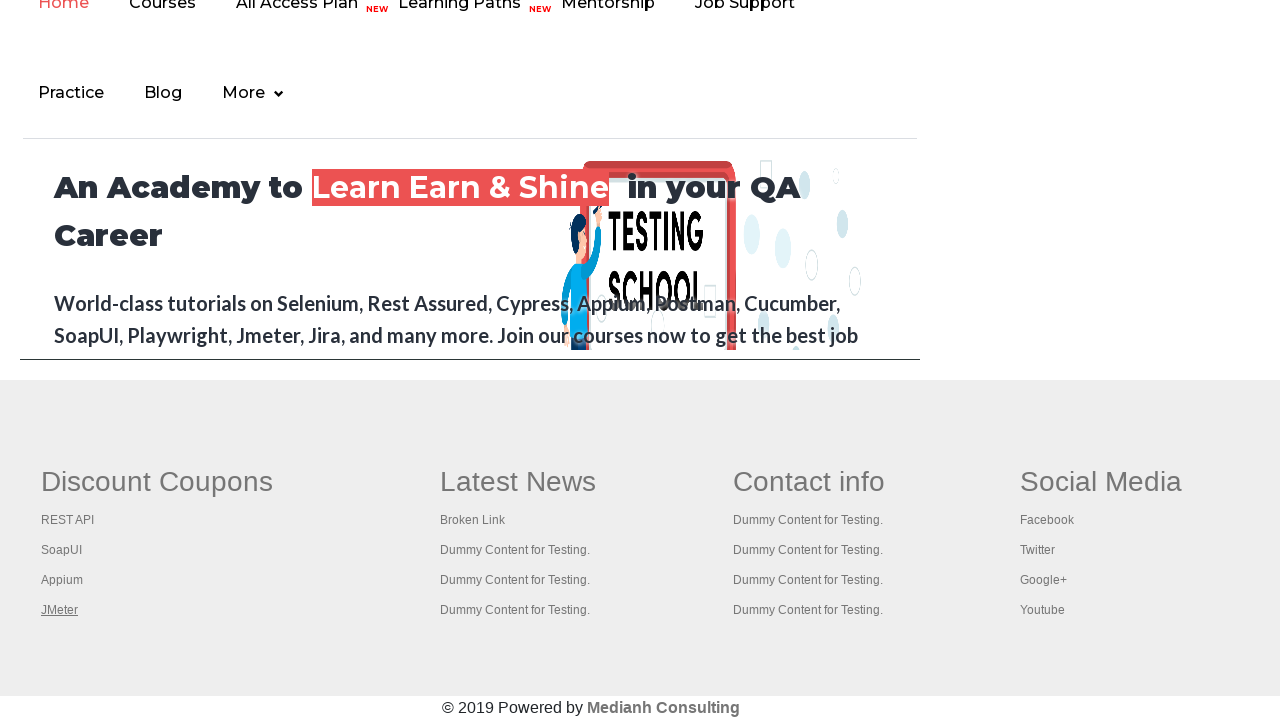

Switched to tab 4 of 5
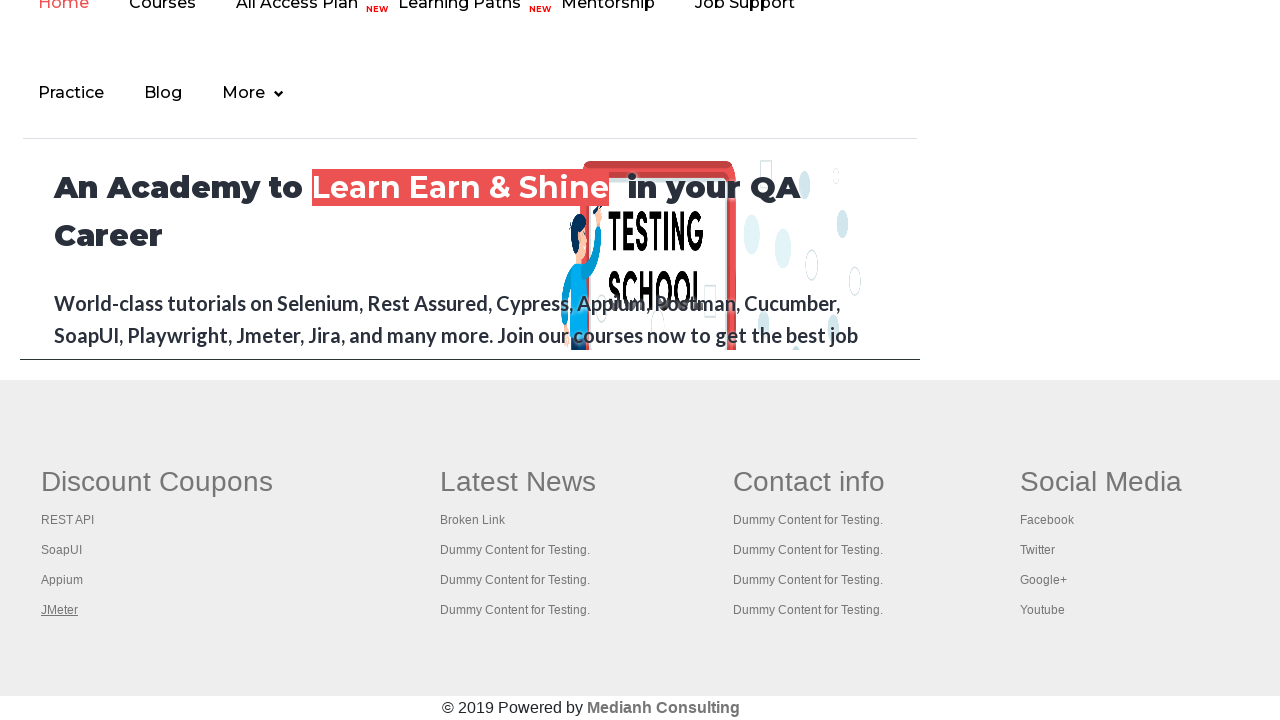

Tab 4 title: Appium tutorial for Mobile Apps testing | RahulShetty Academy | Rahul
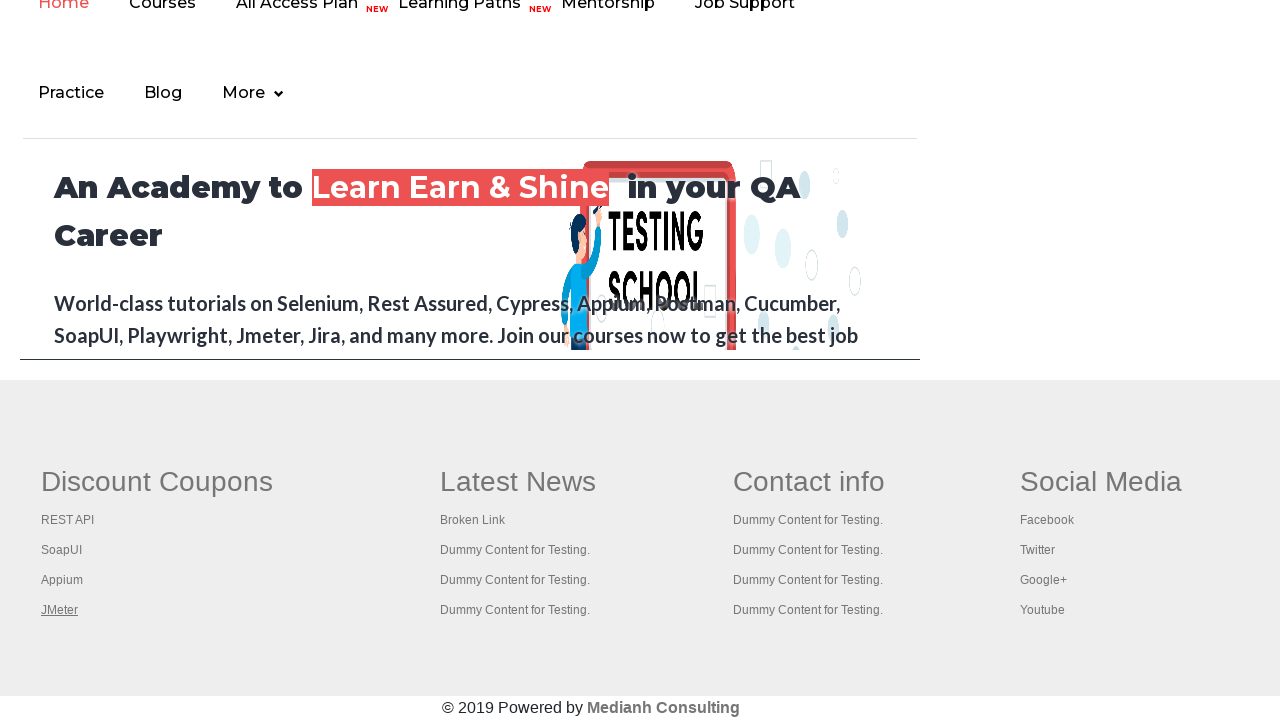

Switched to tab 5 of 5
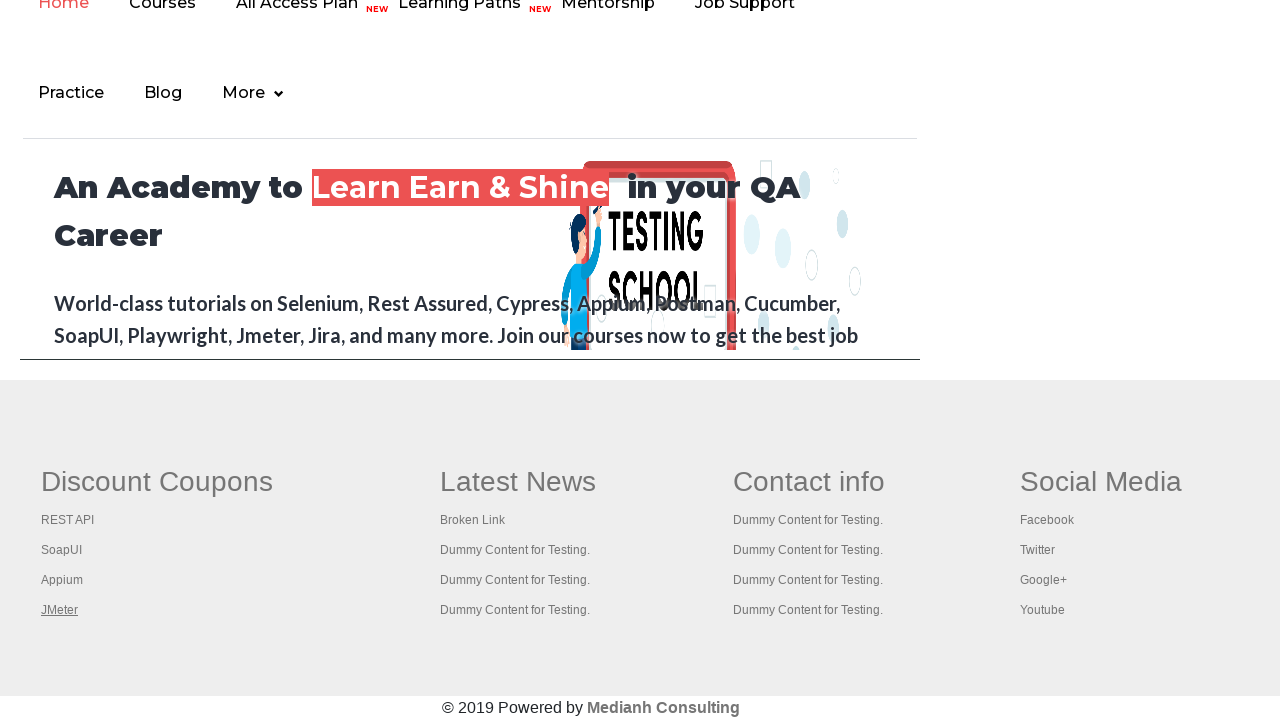

Tab 5 title: Apache JMeter - Apache JMeter™
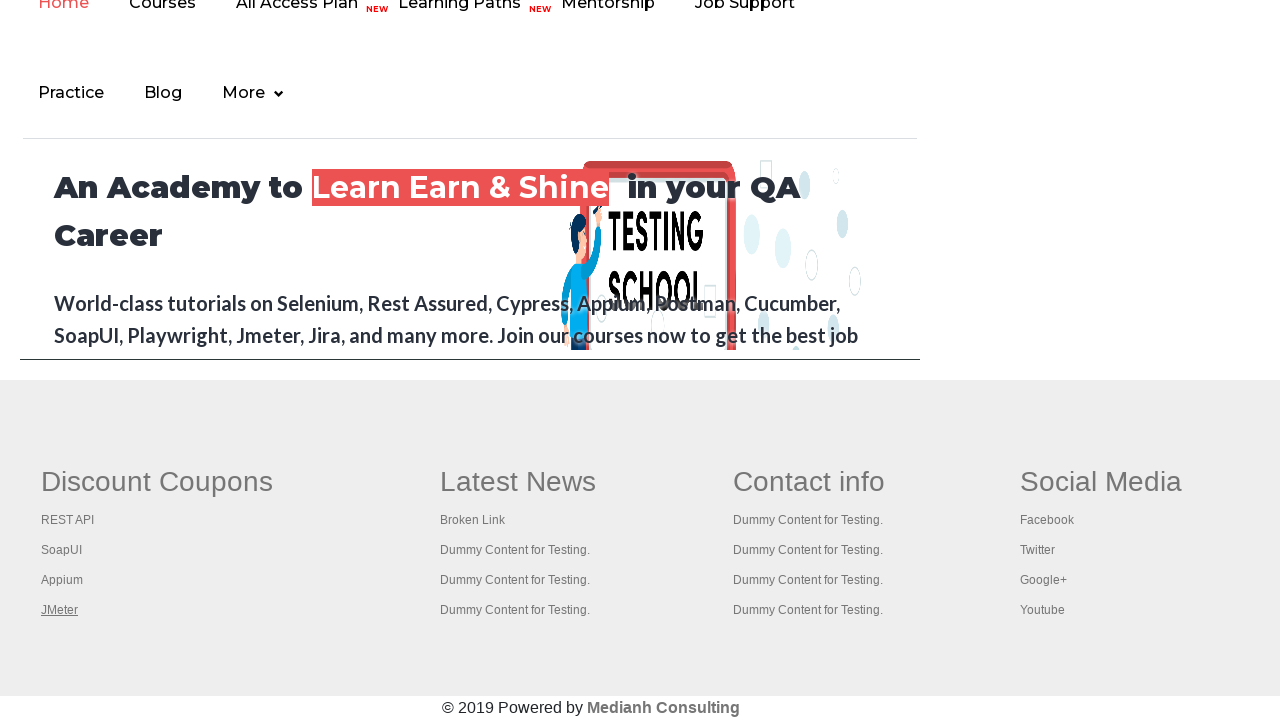

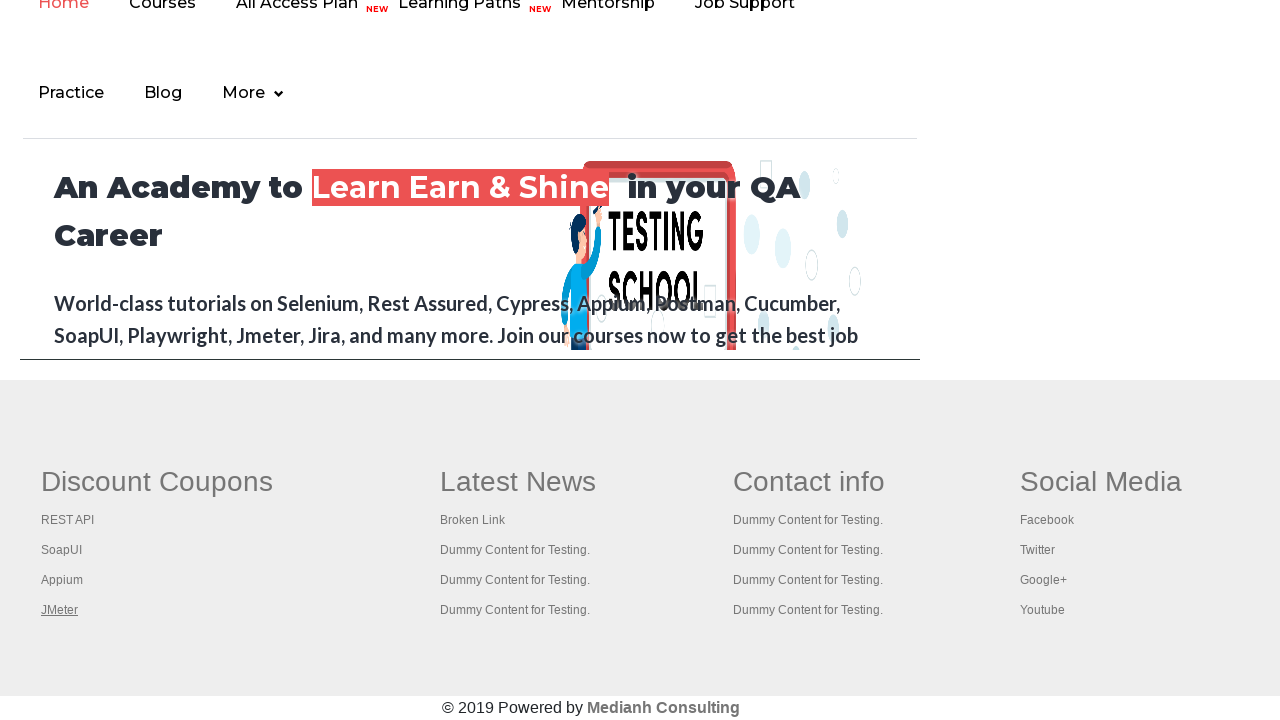